Tests multi-window handling by clicking a button that opens a new window/tab, switching to the child window, verifying it opened, then closing it and returning to the parent window.

Starting URL: https://demo.automationtesting.in/Windows.html

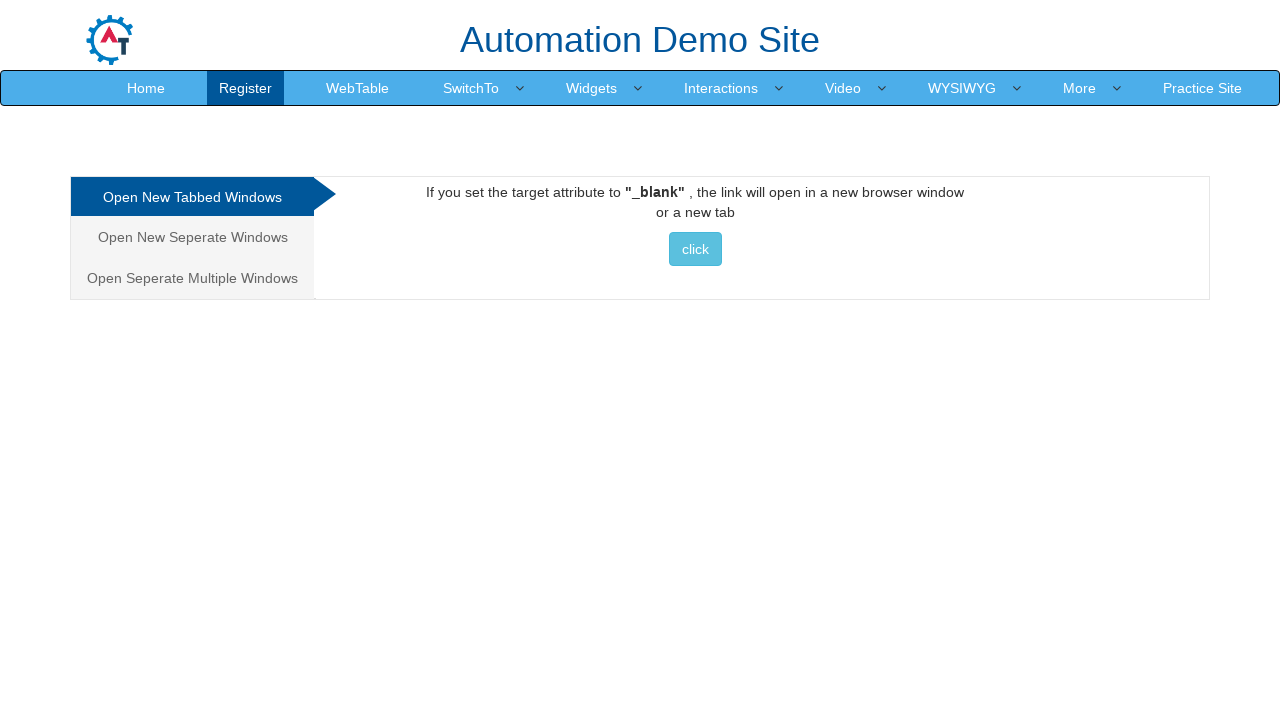

Clicked button to open new window/tab
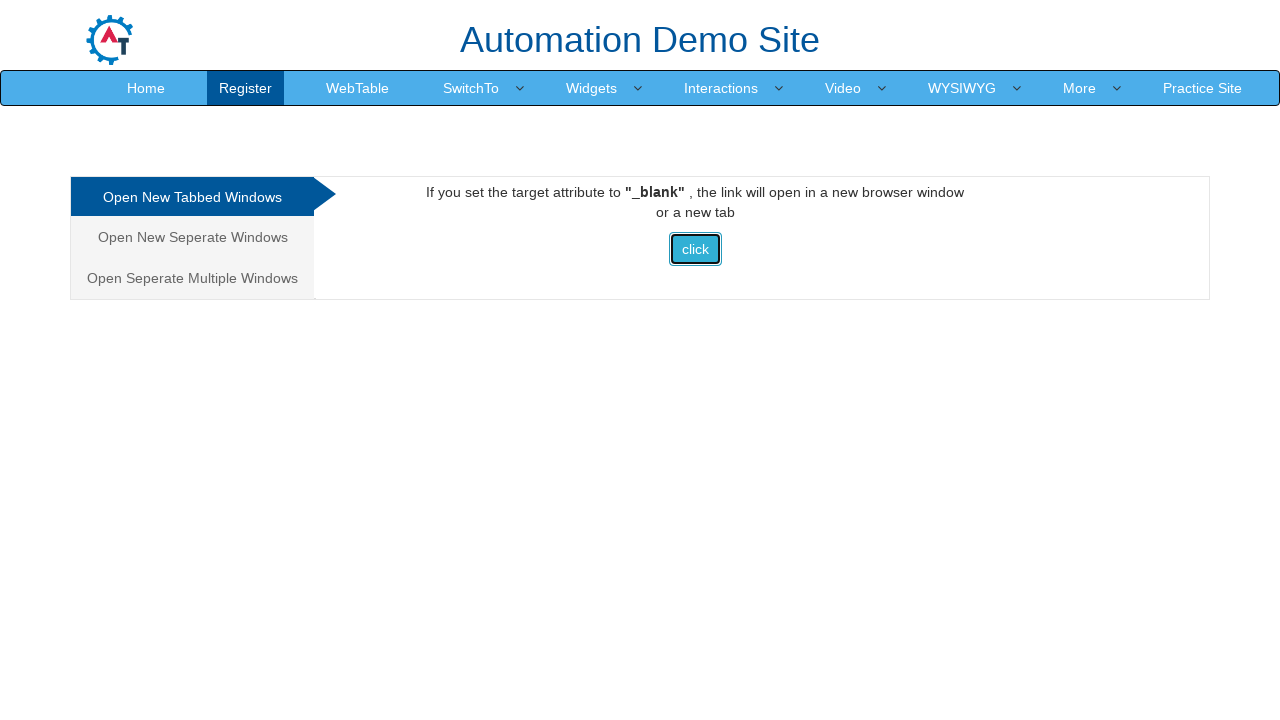

Waited for new window/tab to open
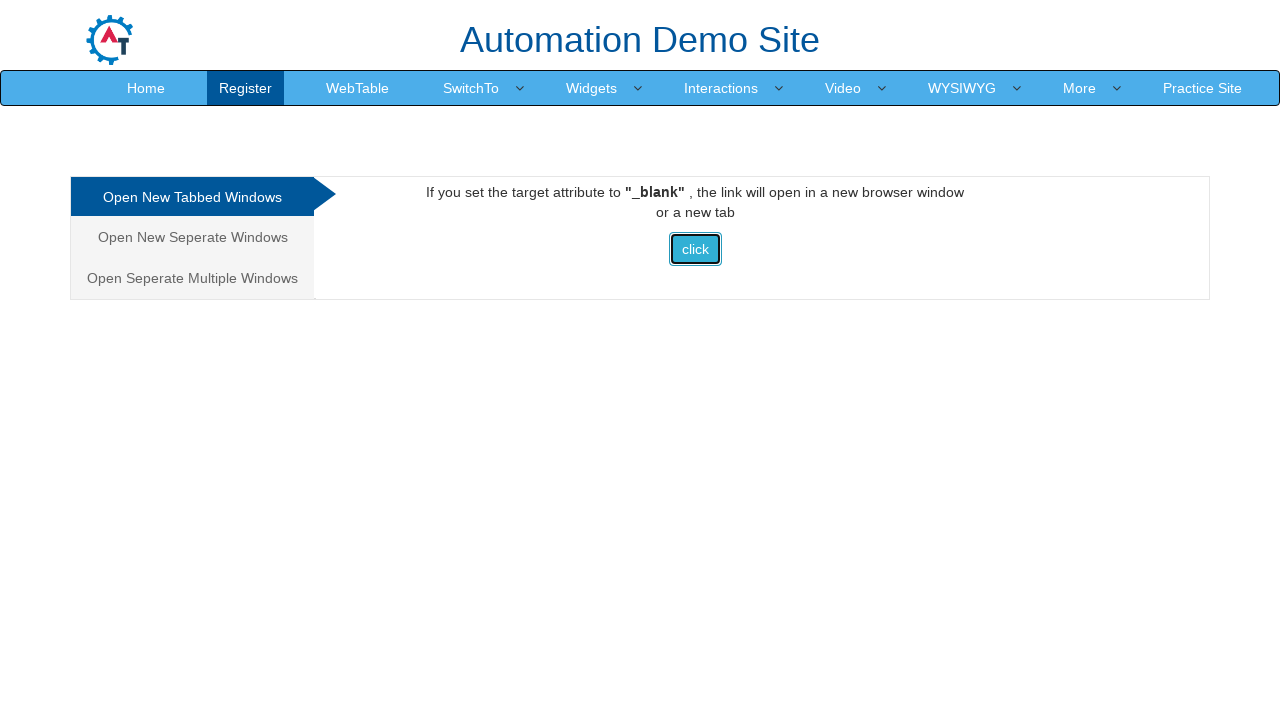

Retrieved all pages from context
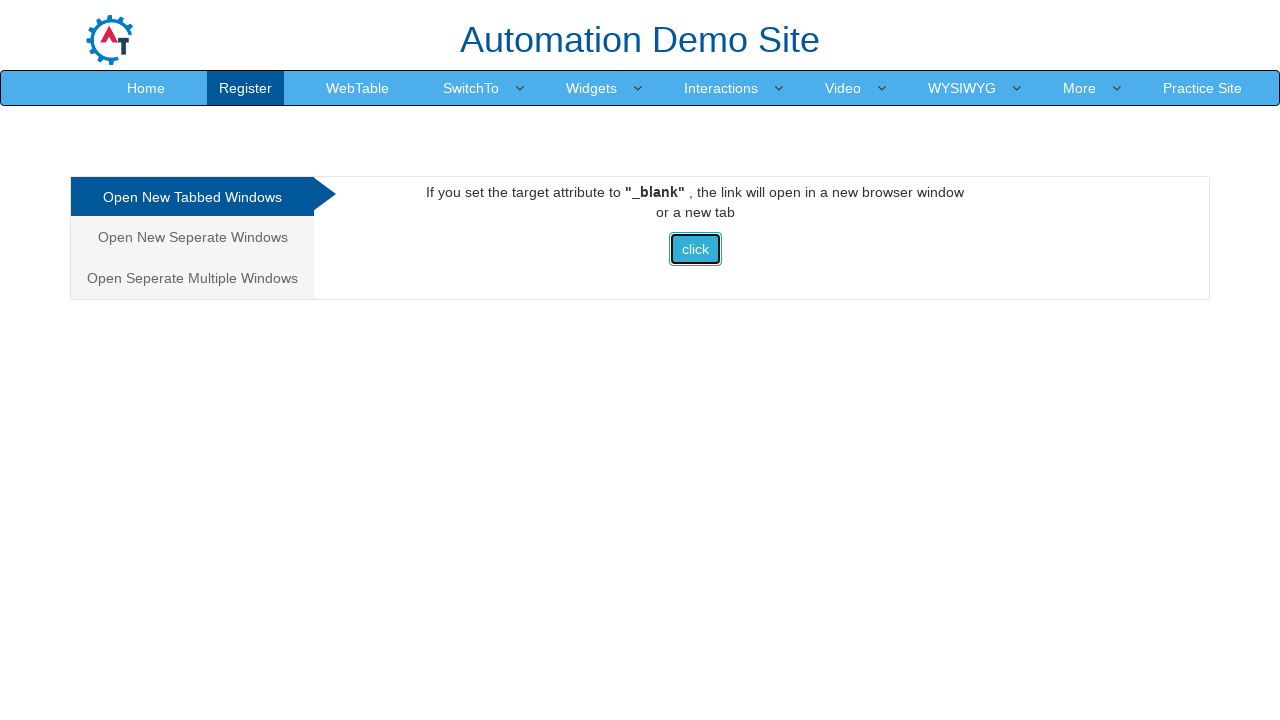

Selected child page from context pages
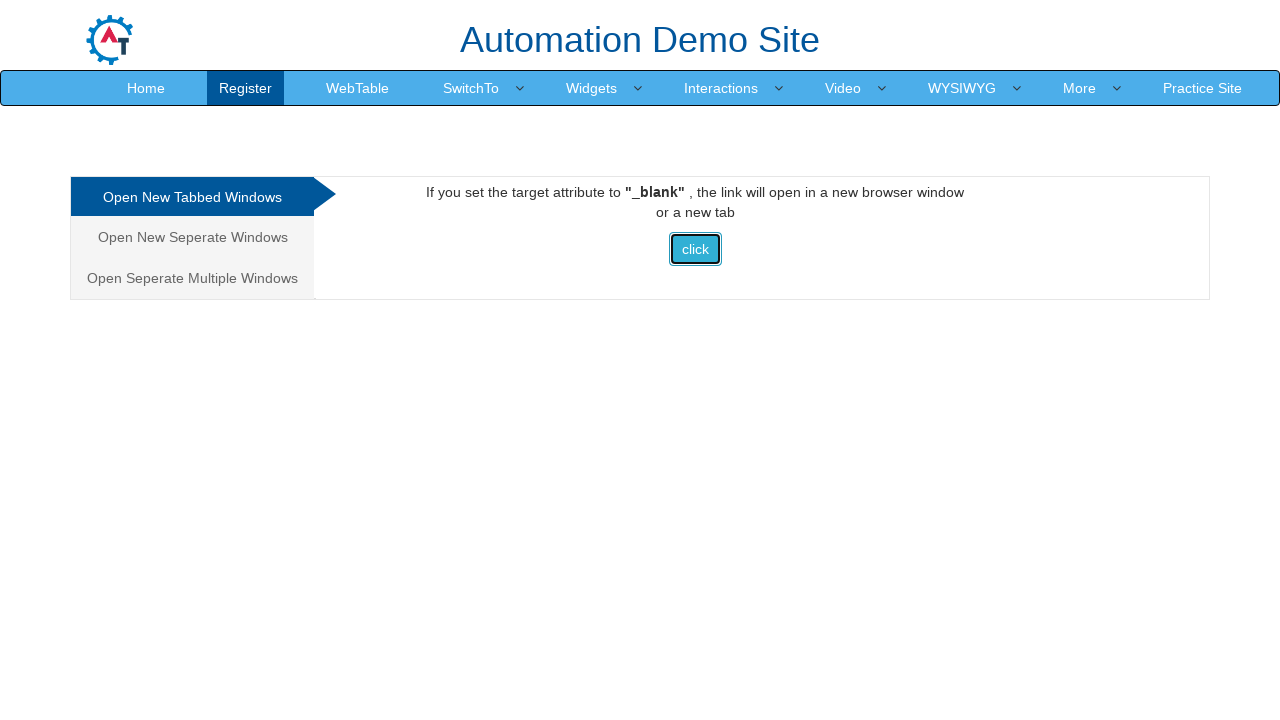

Brought child page to front
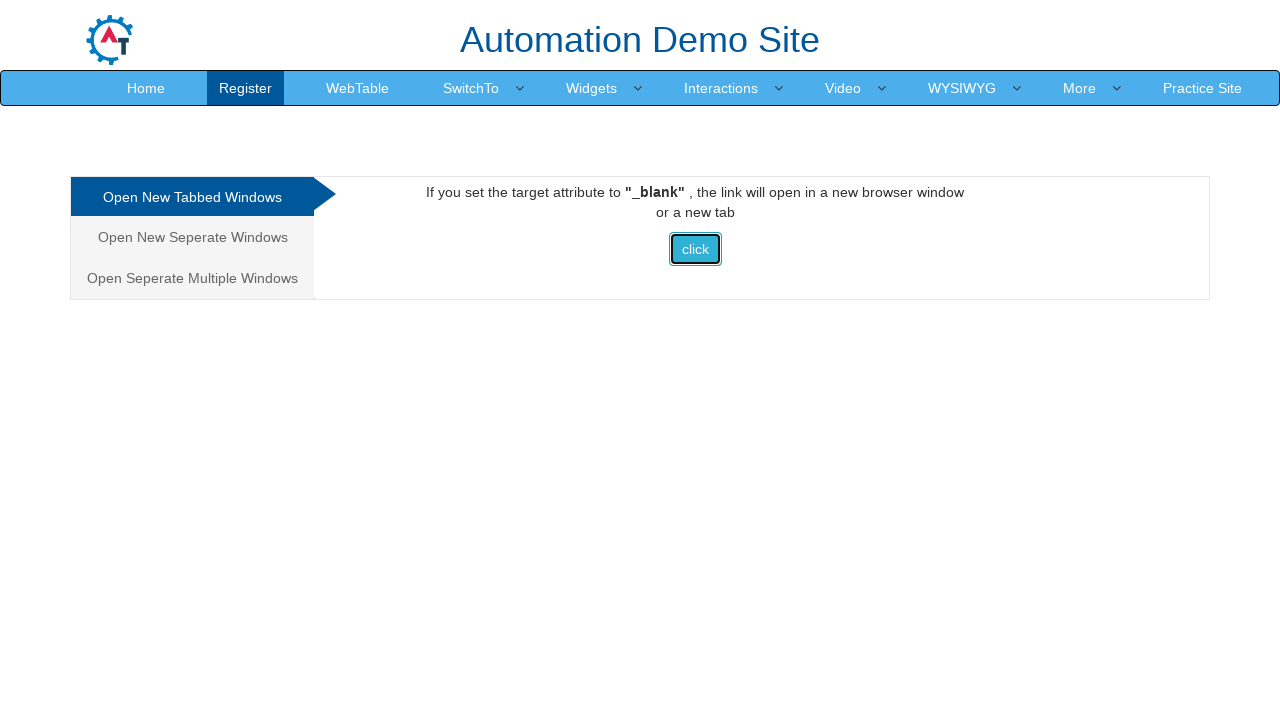

Closed child page/window
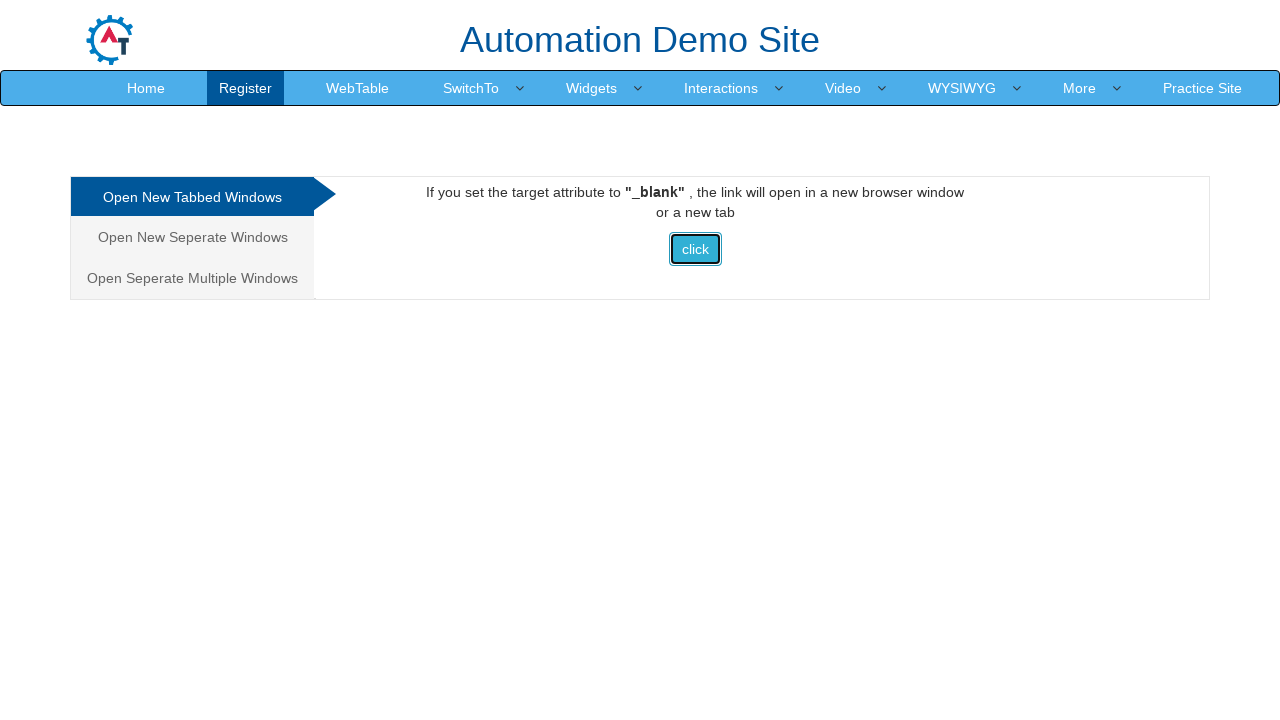

Switched back to parent page
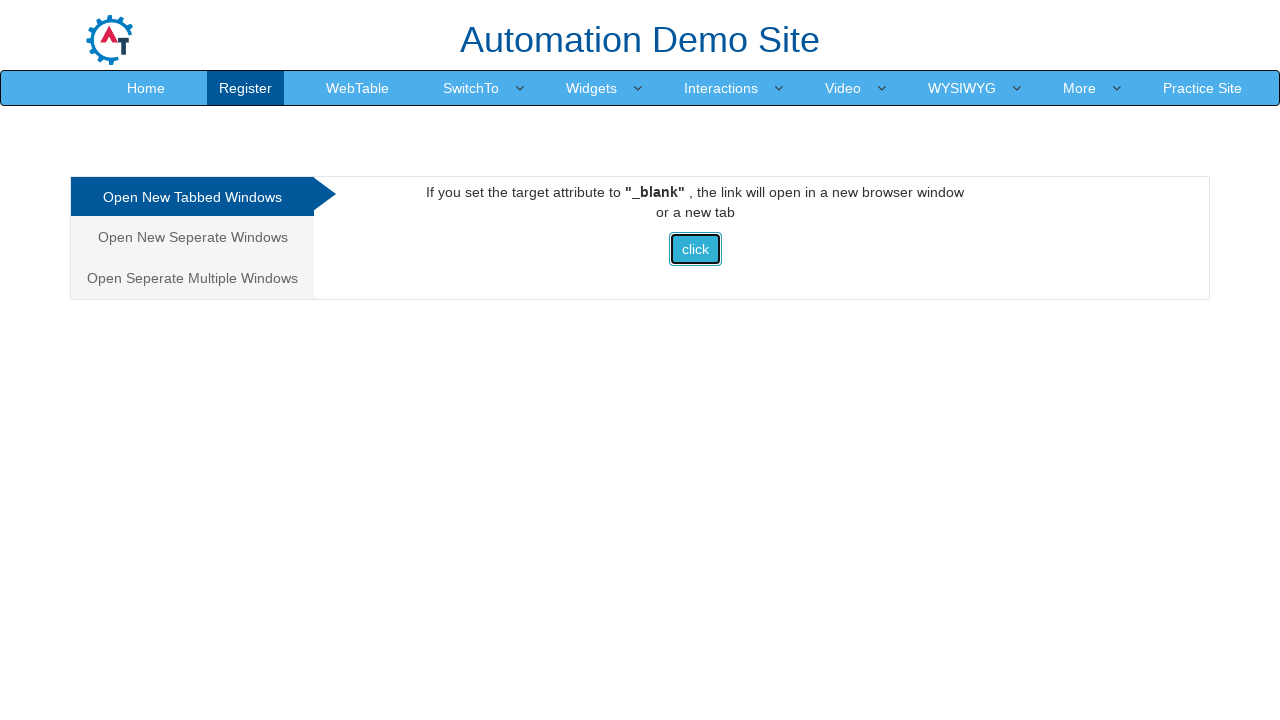

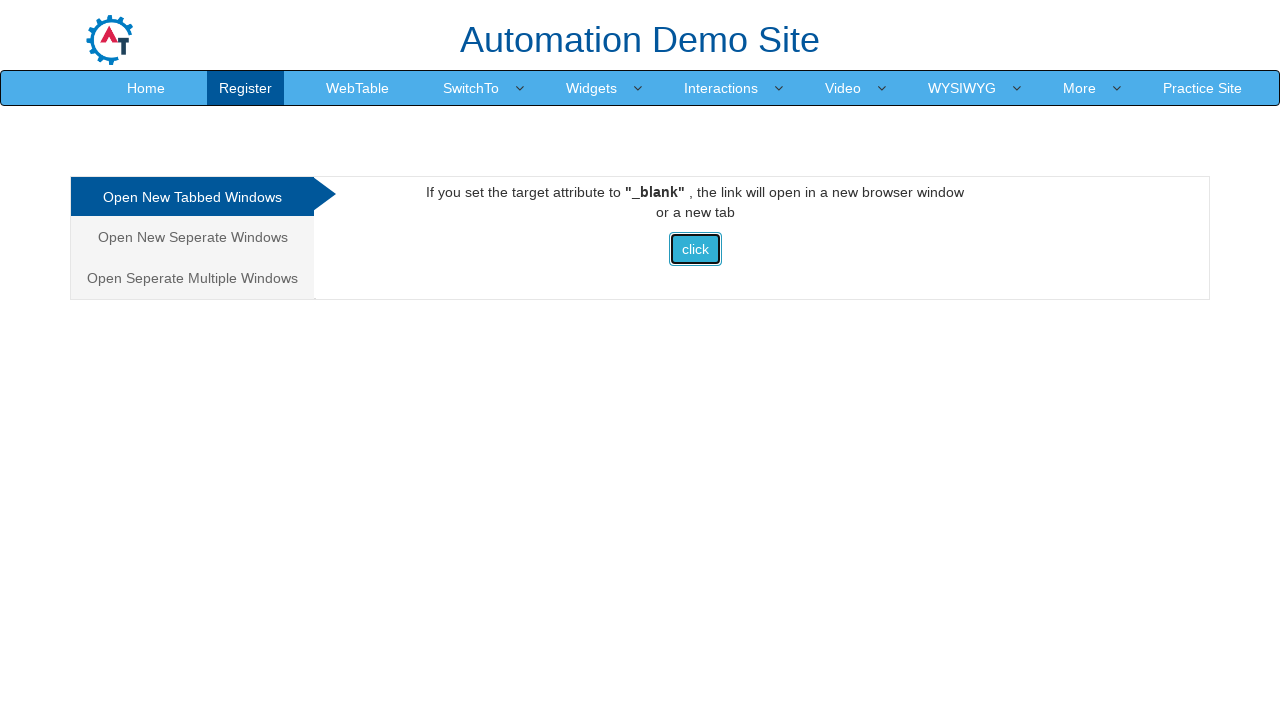